Tests alert handling functionality by interacting with three different types of alerts - simple alert, confirmation alert, and prompt alert with text input

Starting URL: https://testautomationpractice.blogspot.com/

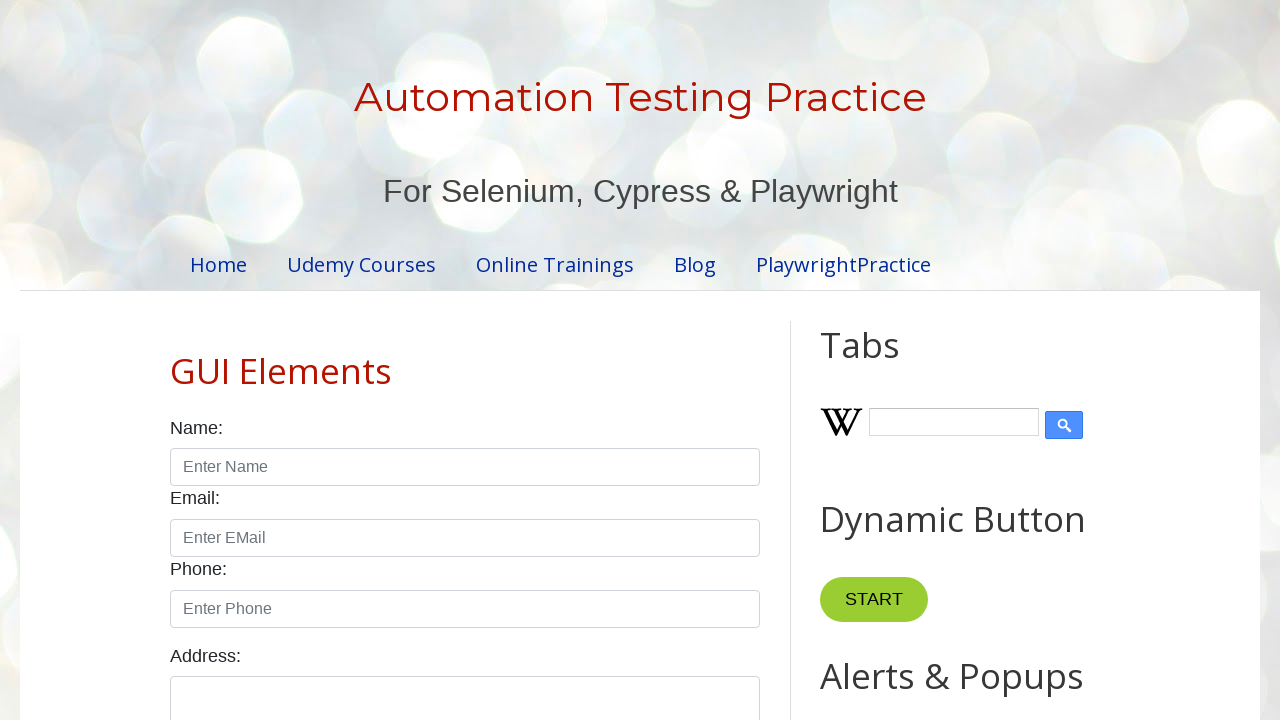

Clicked button to trigger simple alert at (888, 361) on xpath=//button[@onclick='myFunctionAlert()']
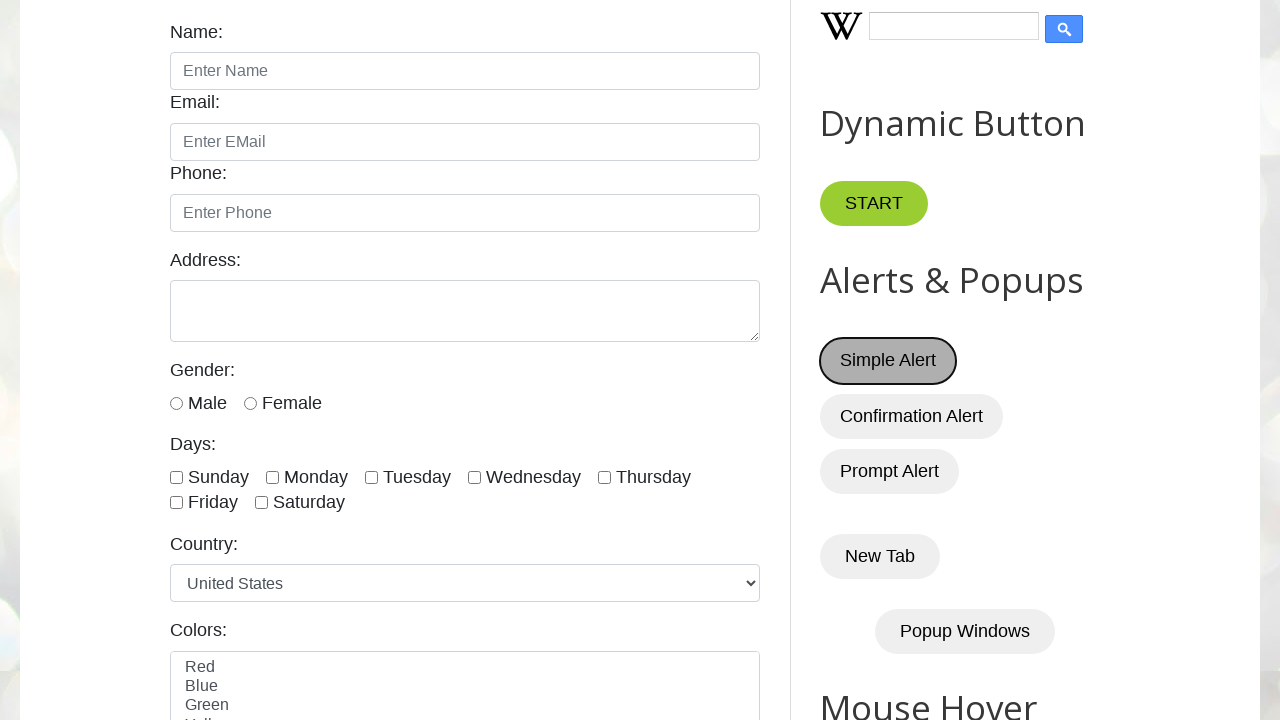

Set up handler to accept simple alert
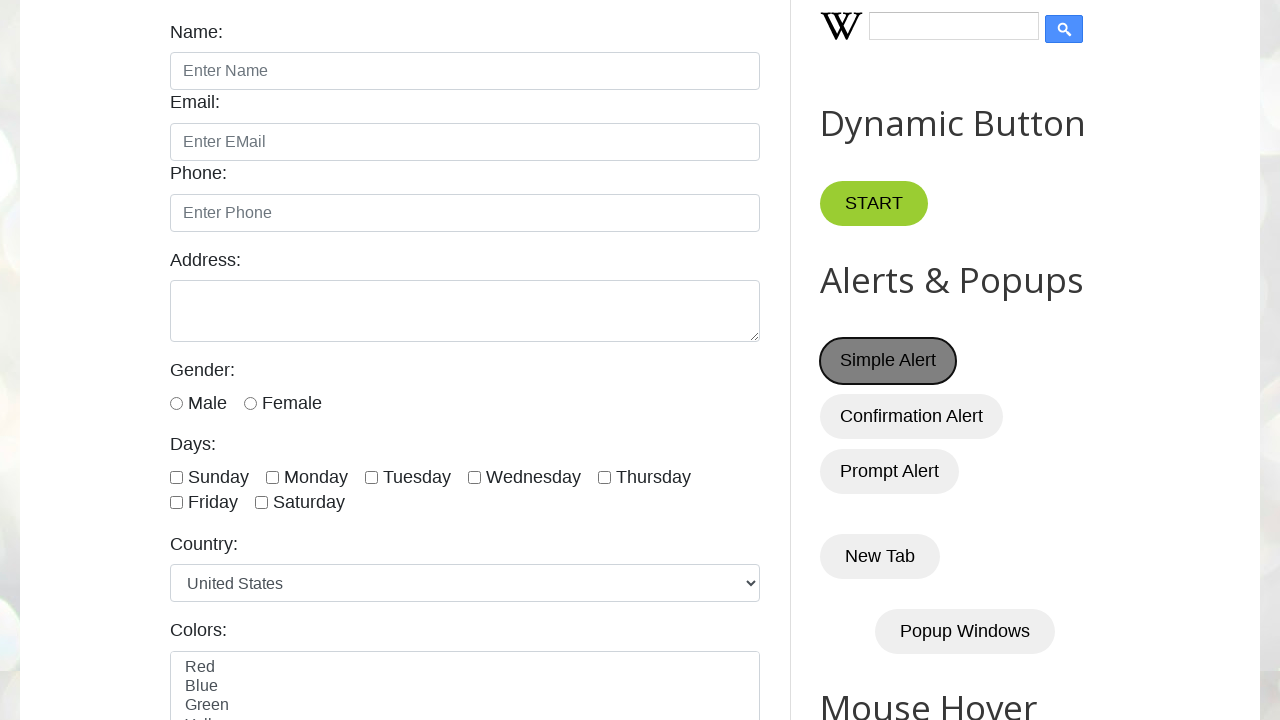

Clicked button to trigger confirmation alert at (912, 416) on xpath=//button[@onclick='myFunctionConfirm()']
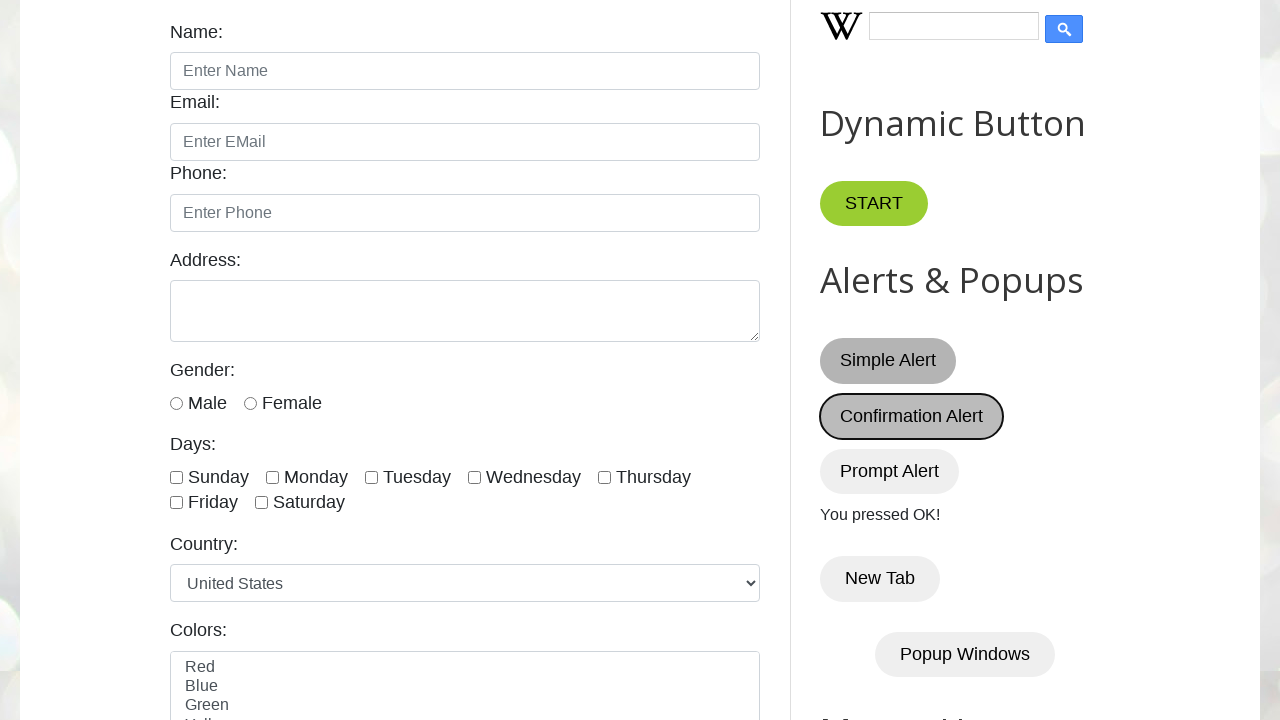

Set up handler to dismiss confirmation alert
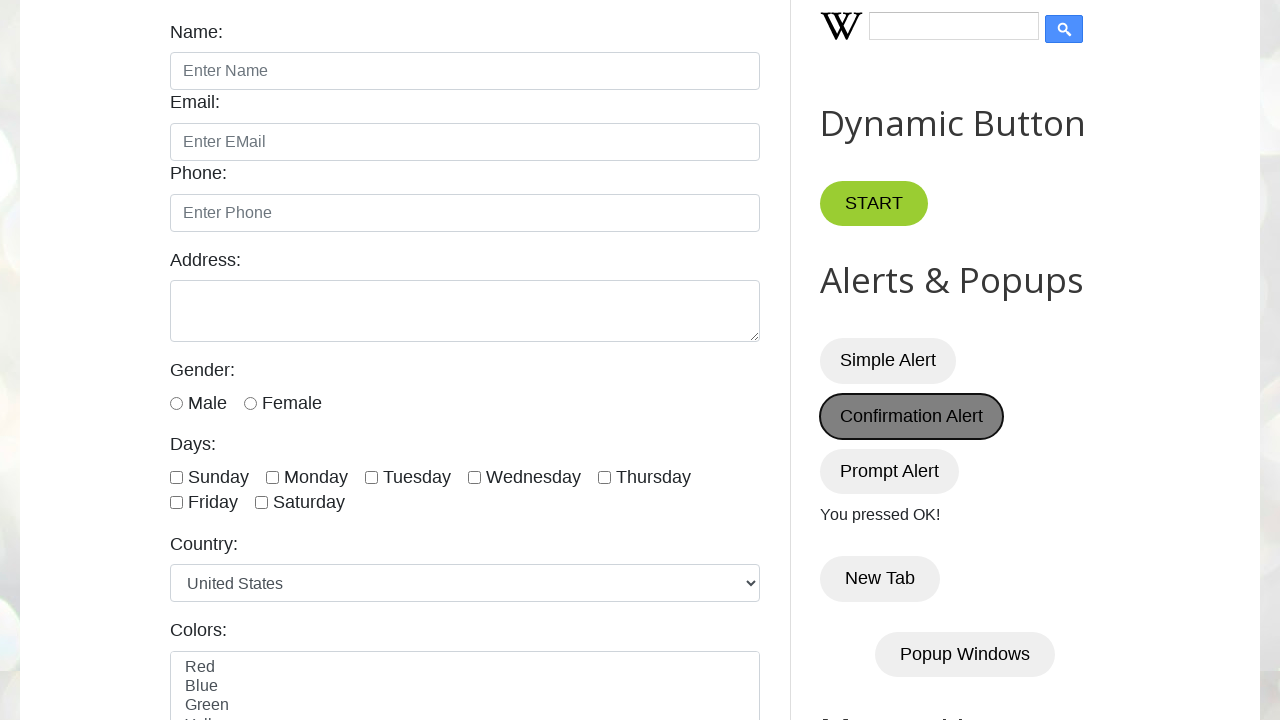

Clicked button to trigger prompt alert at (890, 471) on xpath=//button[@onclick='myFunctionPrompt()']
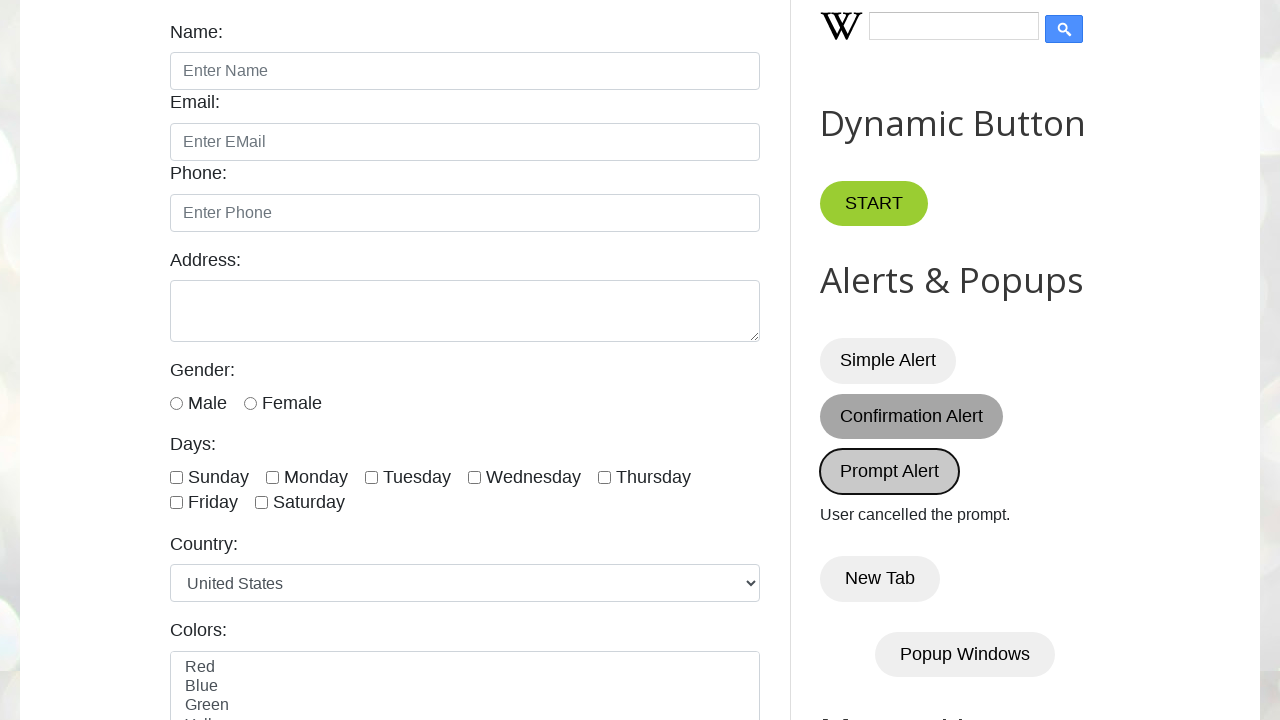

Set up handler to input text and accept prompt alert
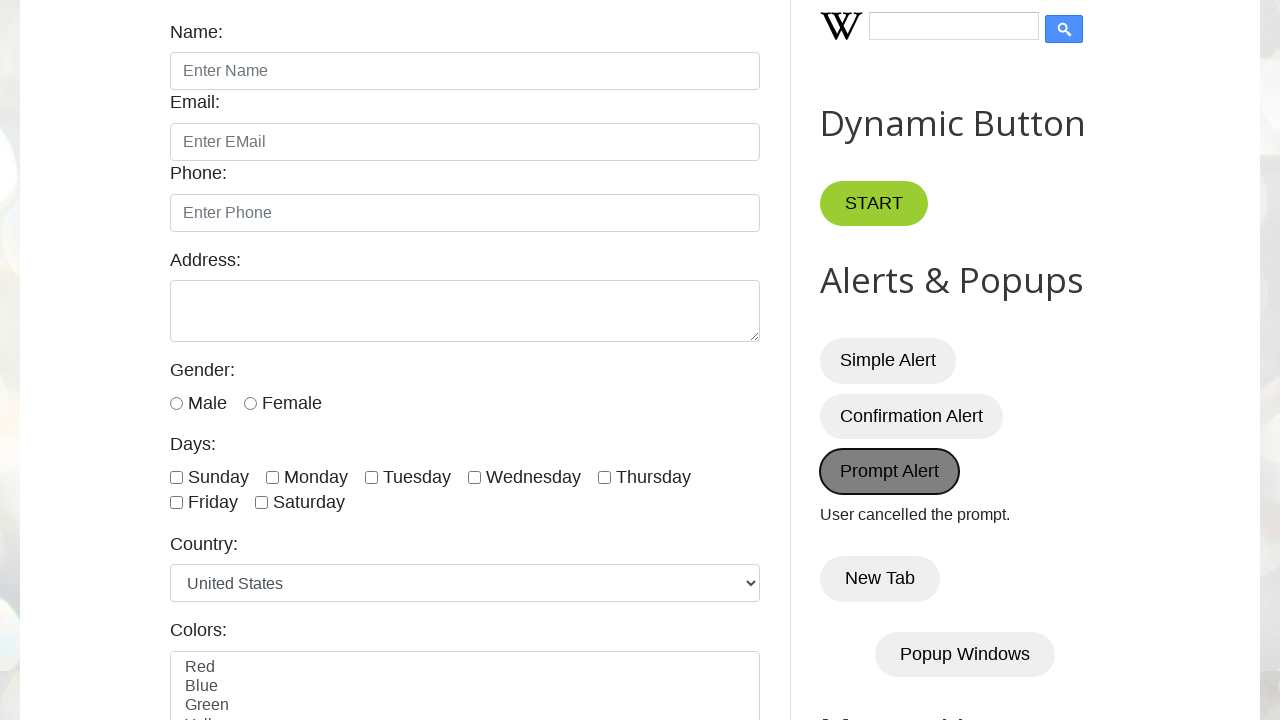

Re-clicked button to trigger prompt alert with handler ready at (890, 471) on xpath=//button[@onclick='myFunctionPrompt()']
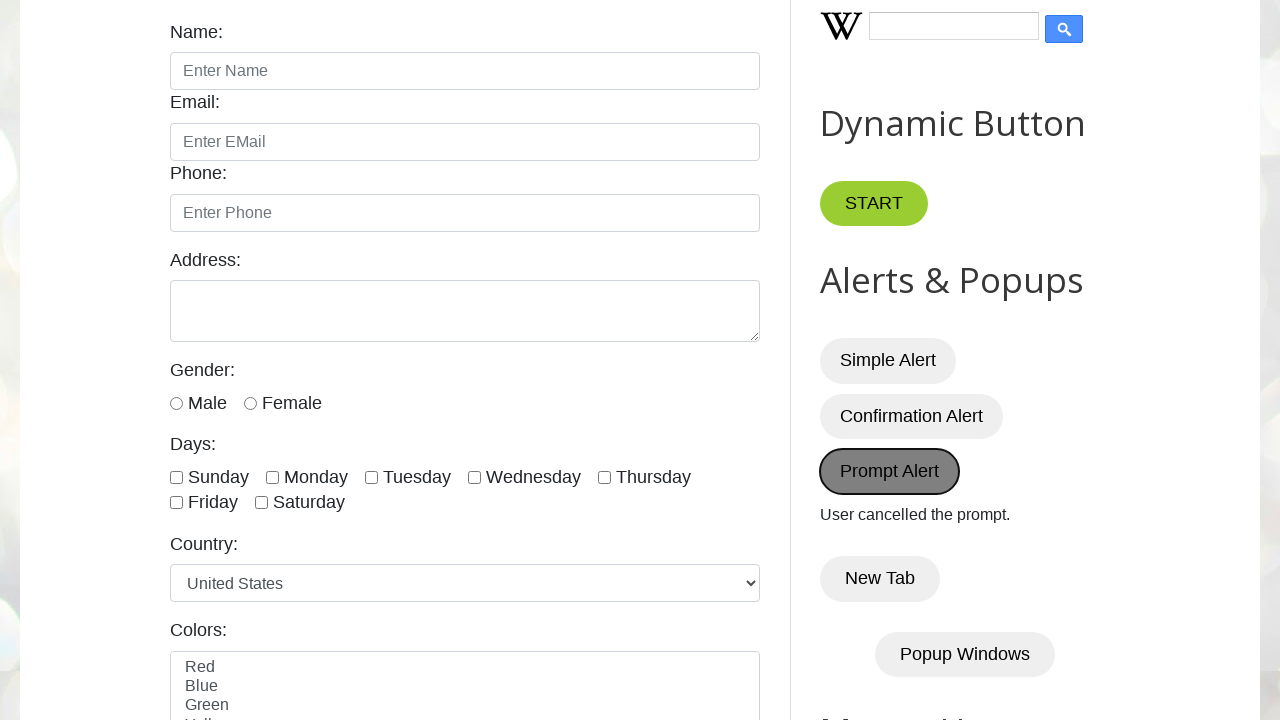

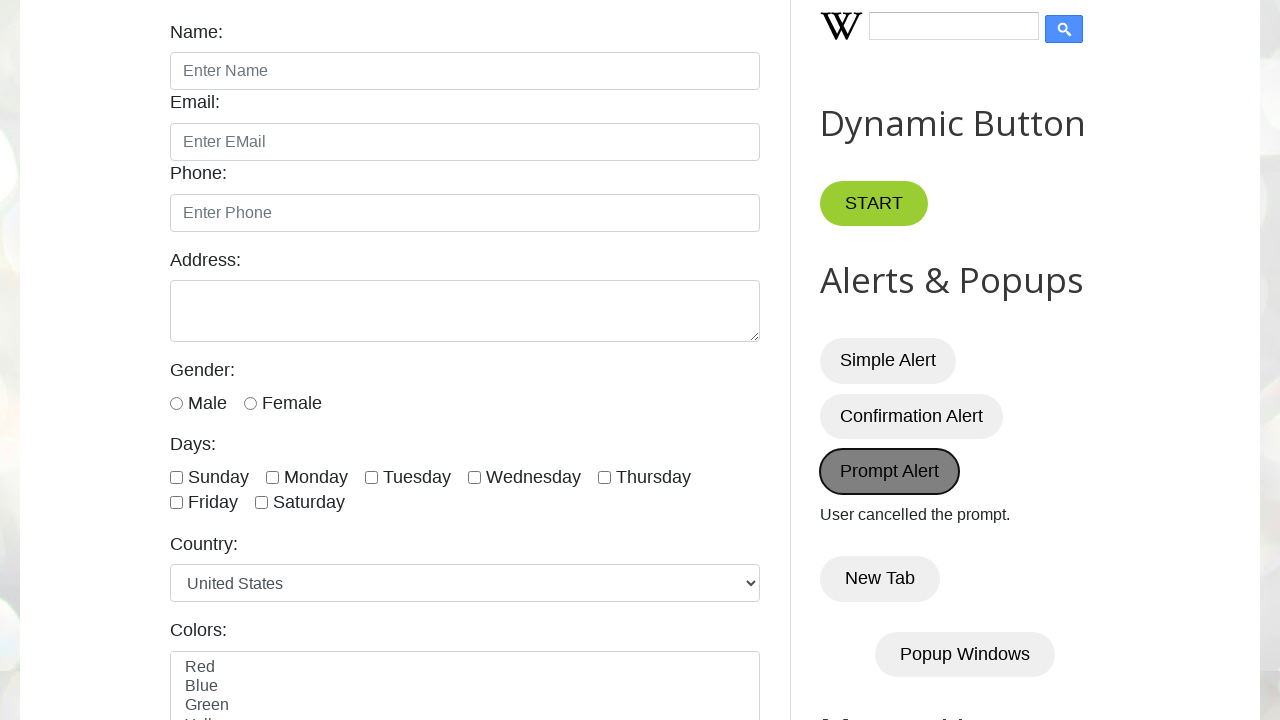